Tests browser alert/prompt popup handling by clicking a prompt button, entering text, dismissing it, then clicking again and accepting the alert.

Starting URL: https://practice-automation.com/popups/

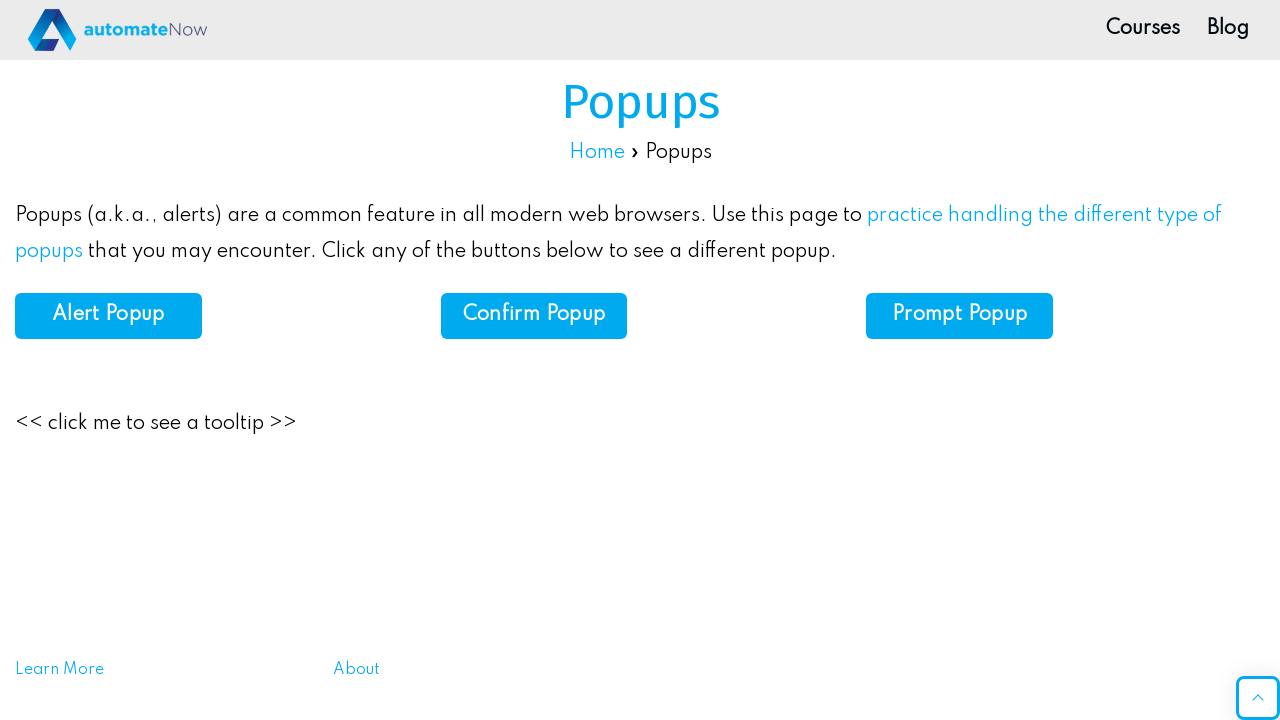

Clicked Prompt Popup button at (960, 315) on xpath=//b[normalize-space()='Prompt Popup']
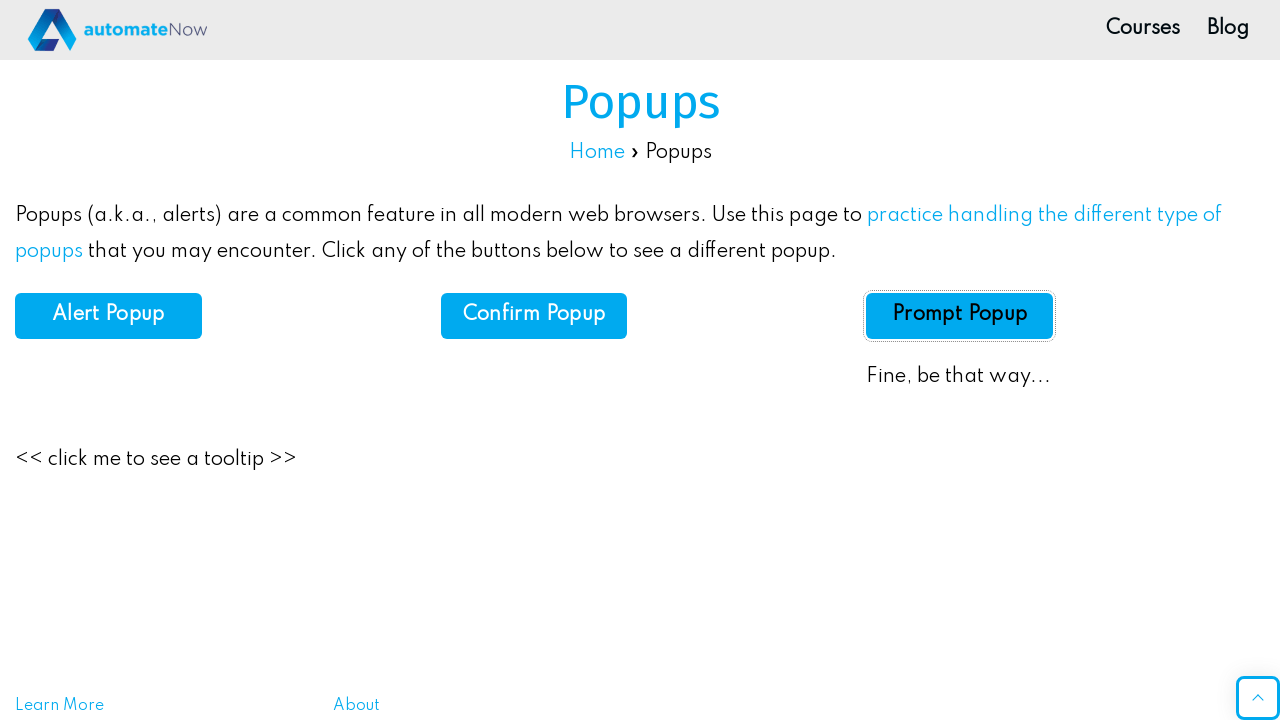

Set up dialog handler to dismiss prompts
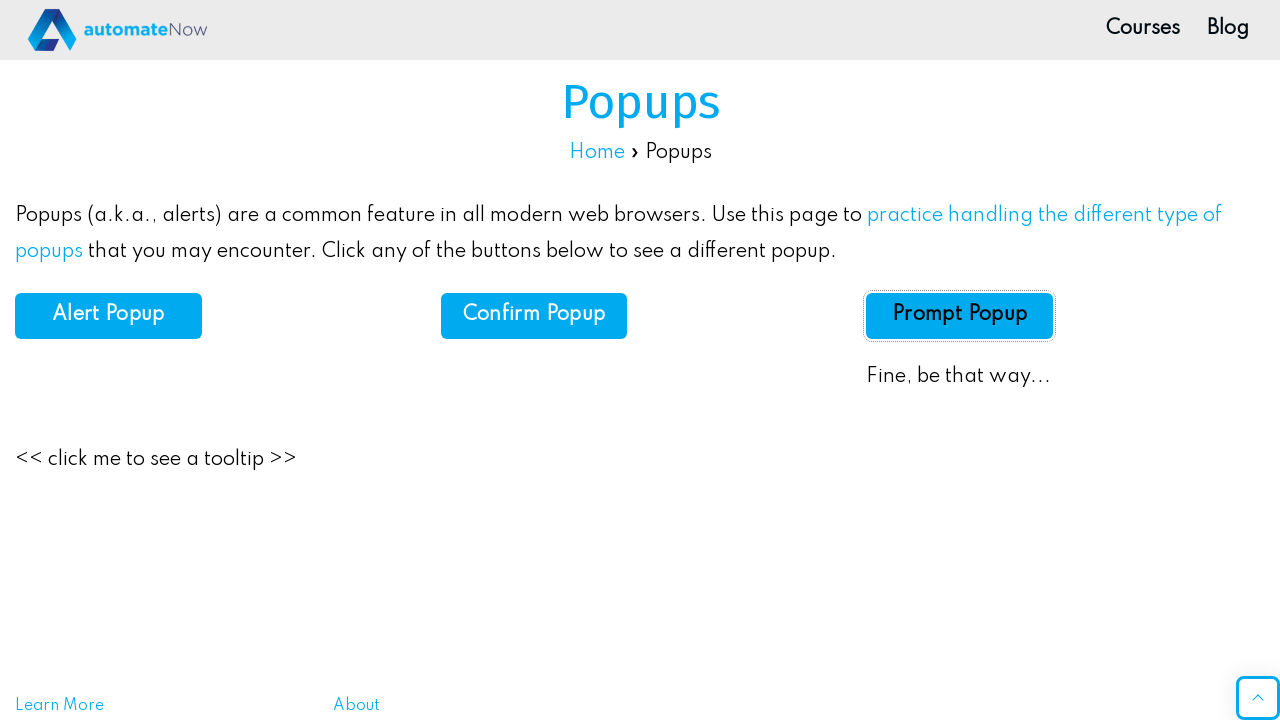

Waited 500ms for dialog to appear
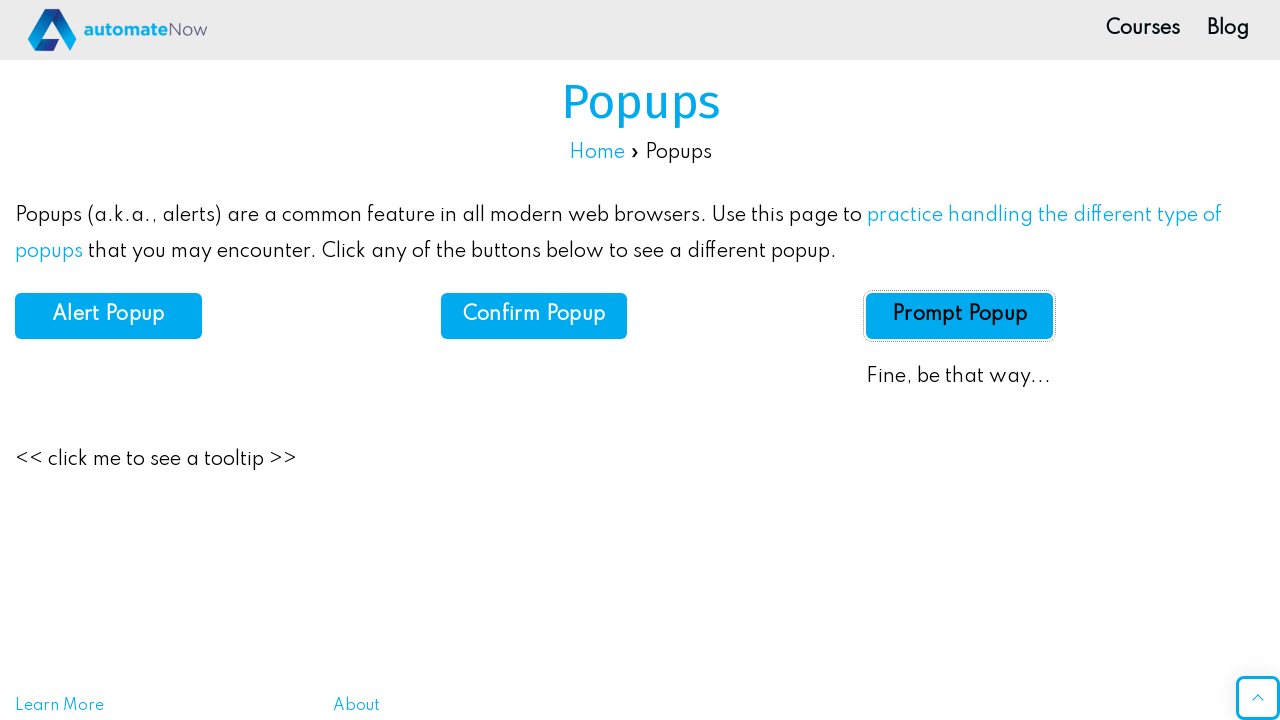

Clicked Prompt Popup button again at (960, 315) on xpath=//b[normalize-space()='Prompt Popup']
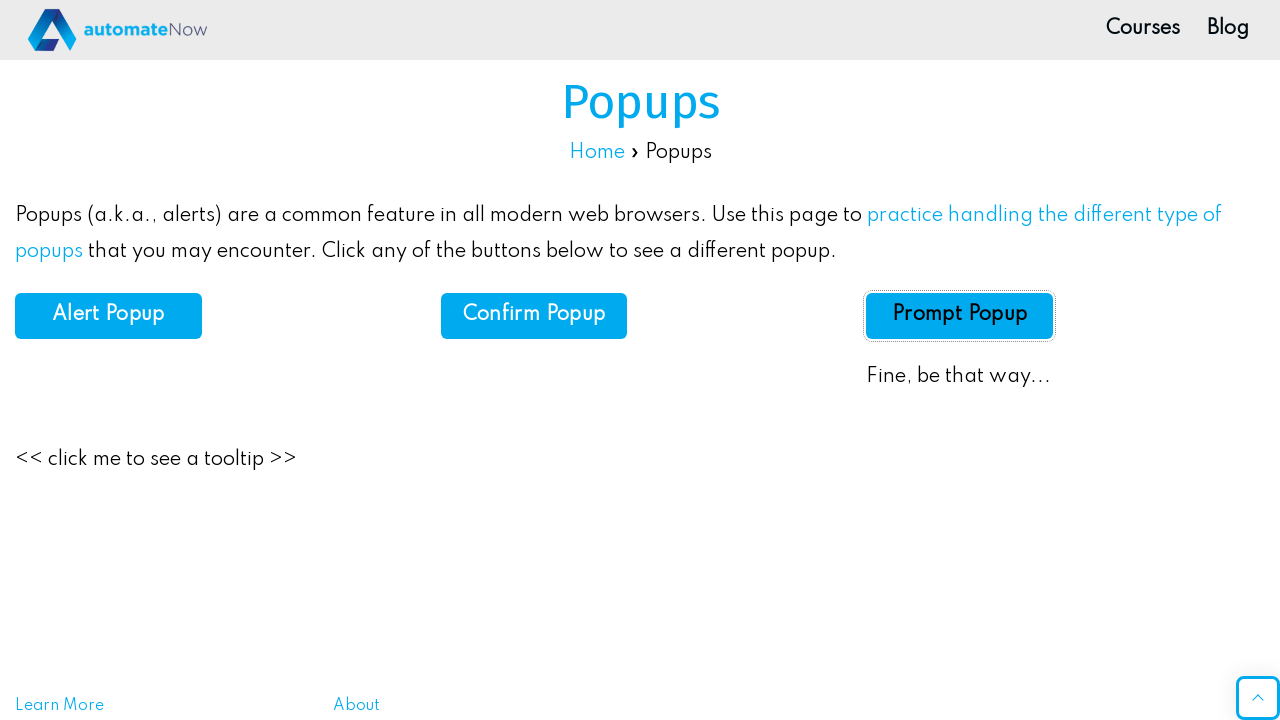

Set up dialog handler to accept prompts
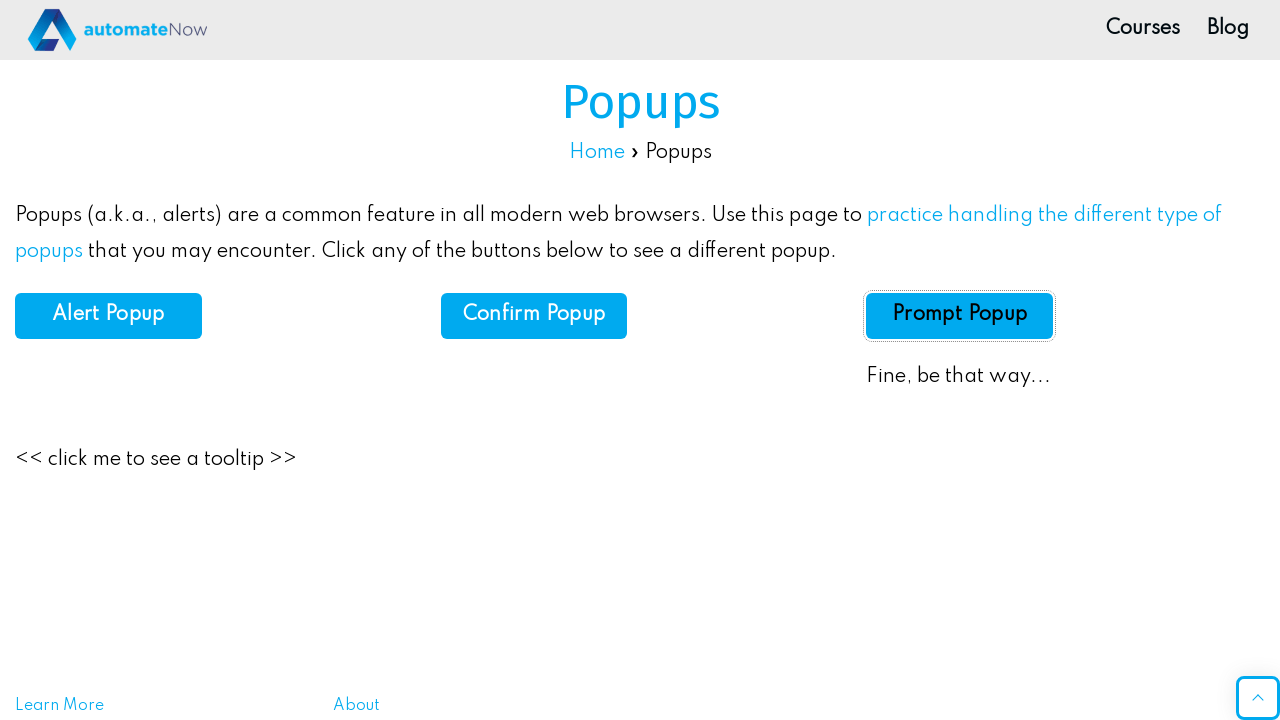

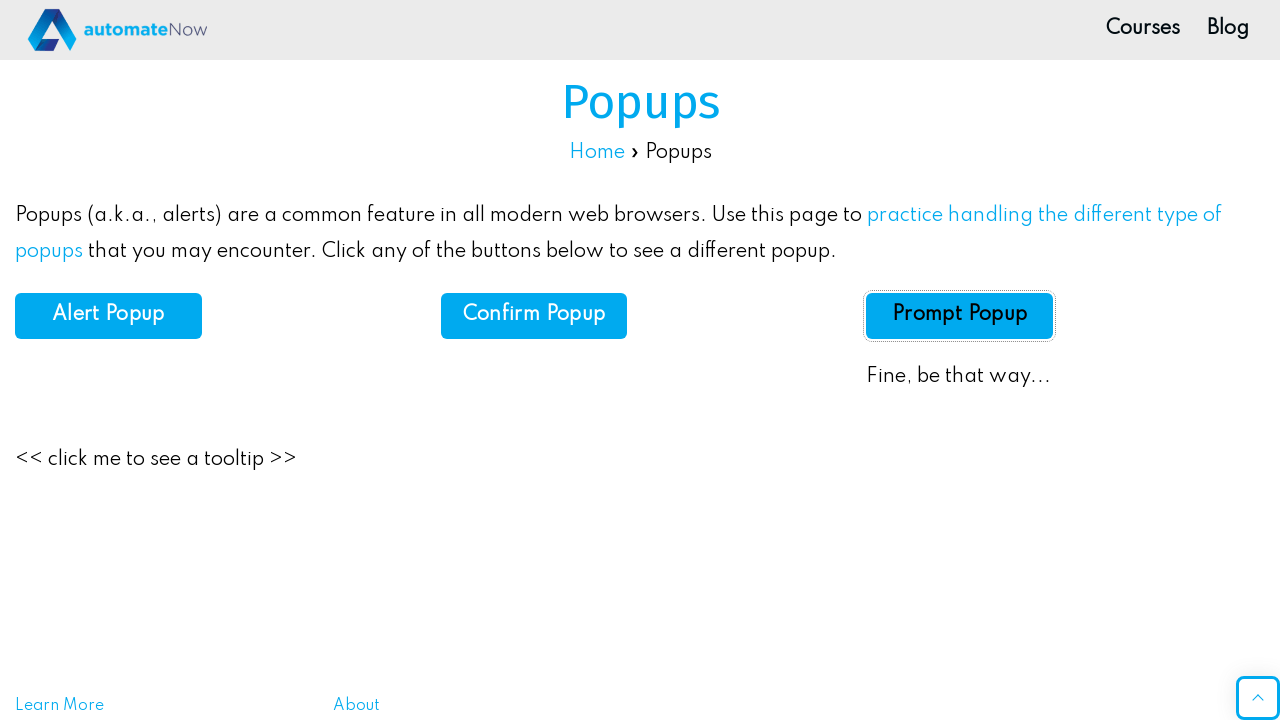